Tests JavaScript alert handling by triggering different types of alerts and interacting with them (accepting and dismissing)

Starting URL: https://rahulshettyacademy.com/AutomationPractice/

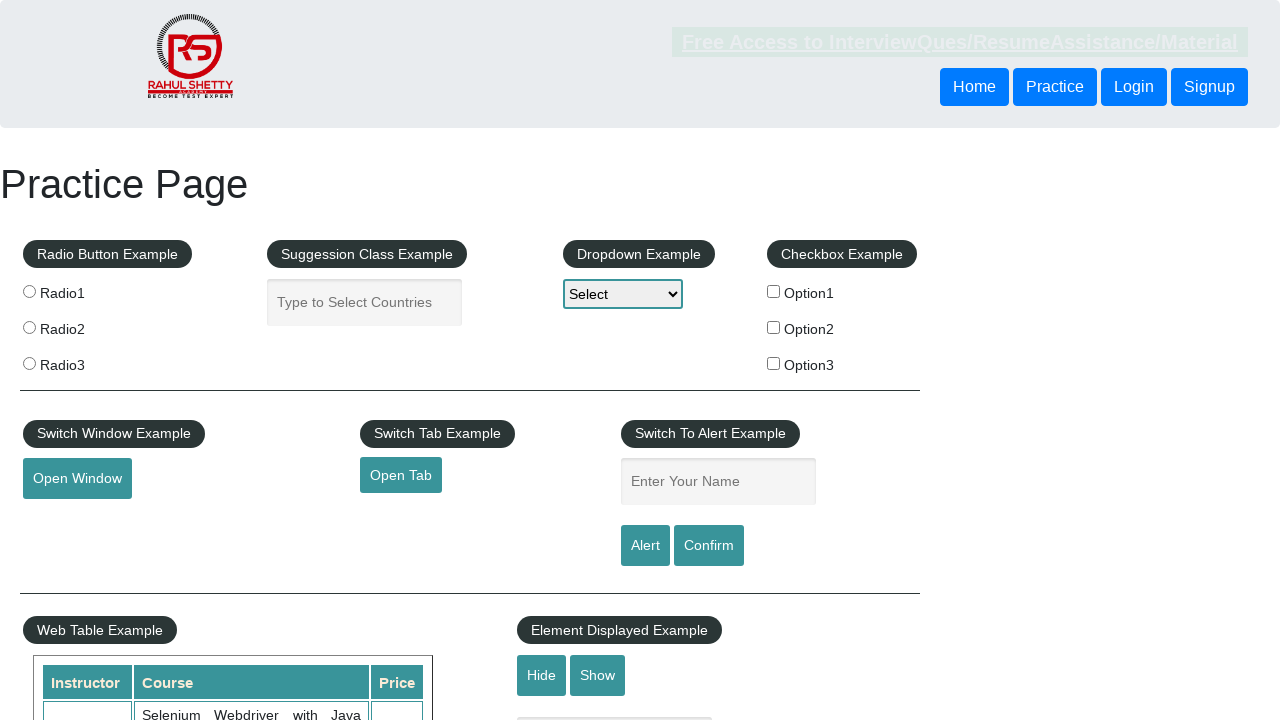

Clicked alert button to trigger simple alert at (645, 546) on #alertbtn
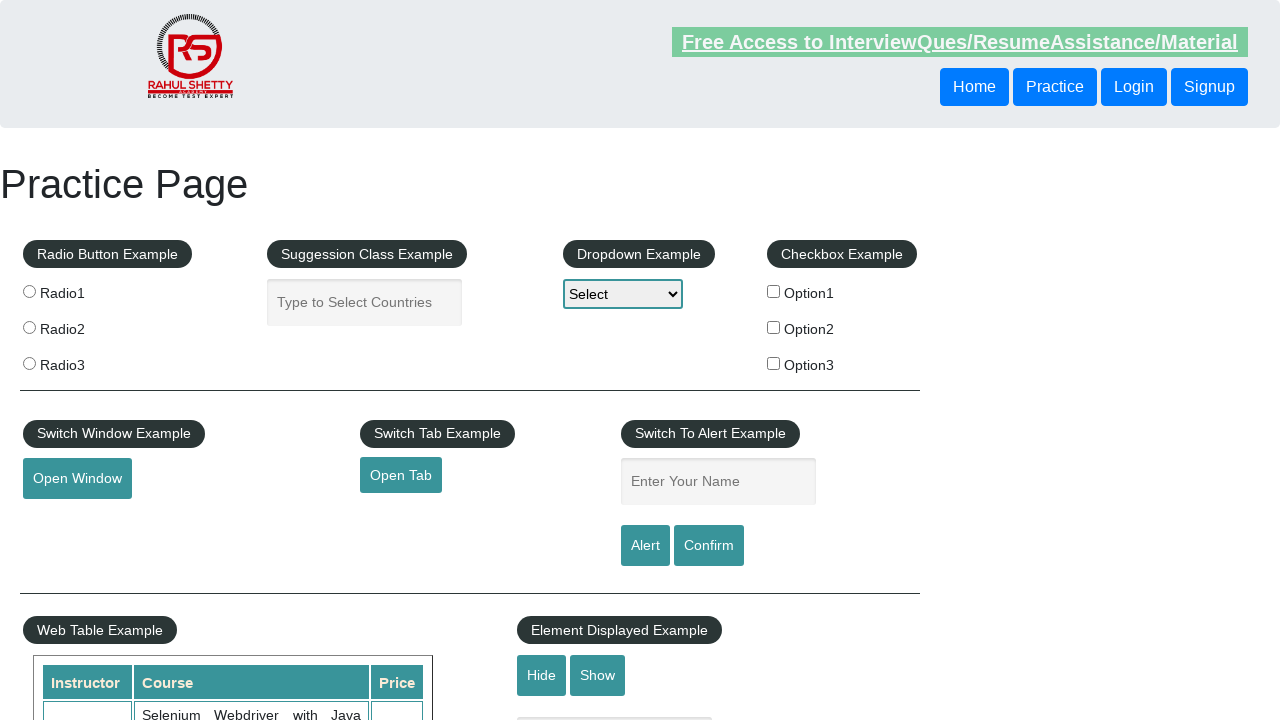

Set up dialog handler to accept alerts
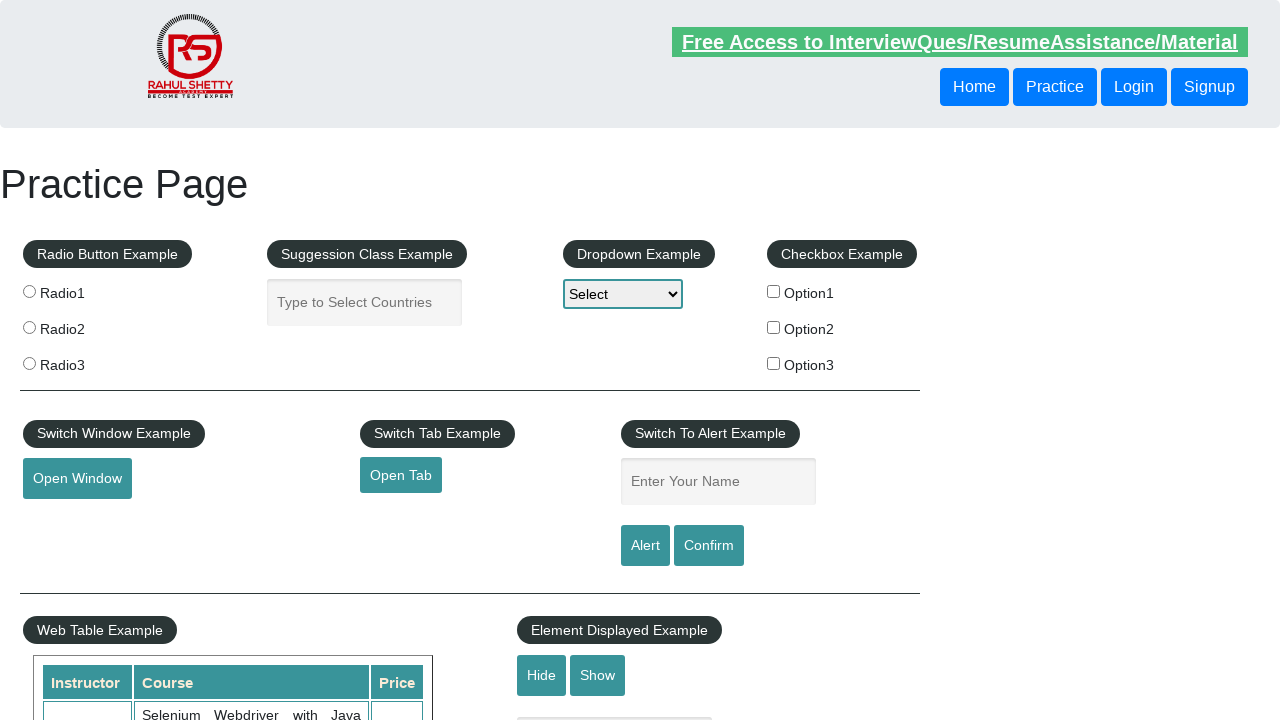

Waited 500ms for alert to be handled
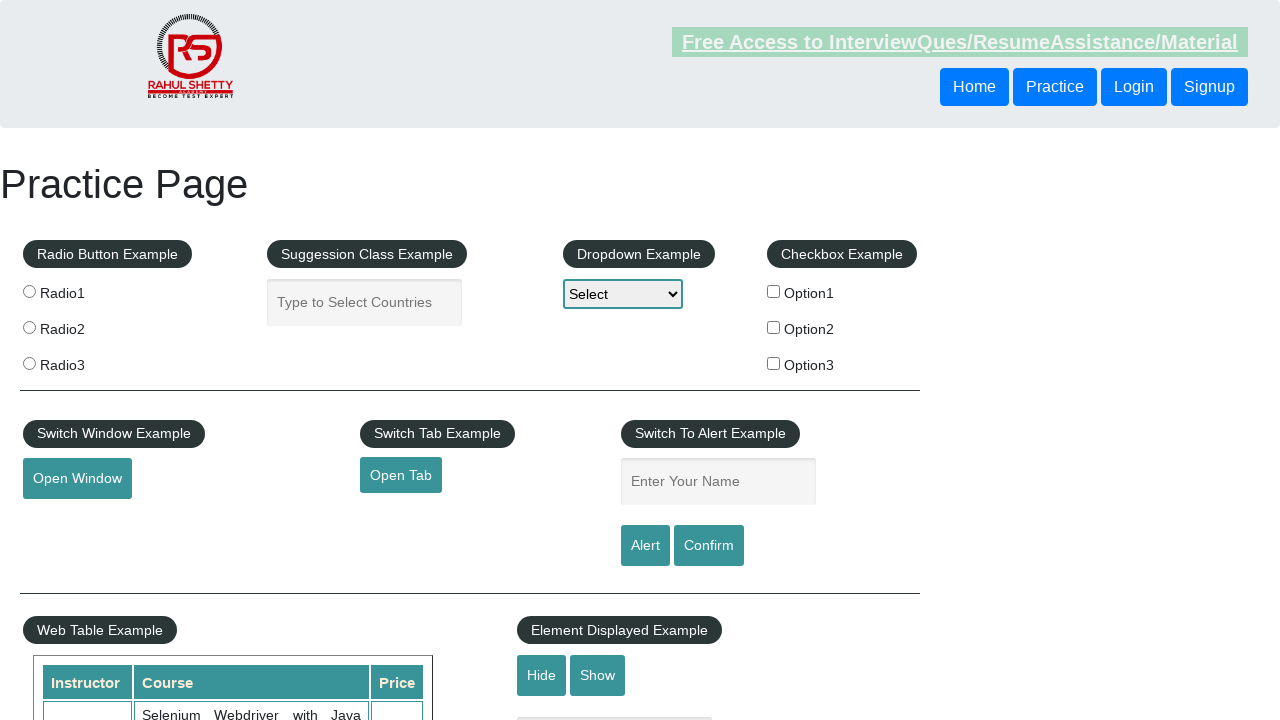

Clicked confirm button to trigger confirmation dialog at (709, 546) on #confirmbtn
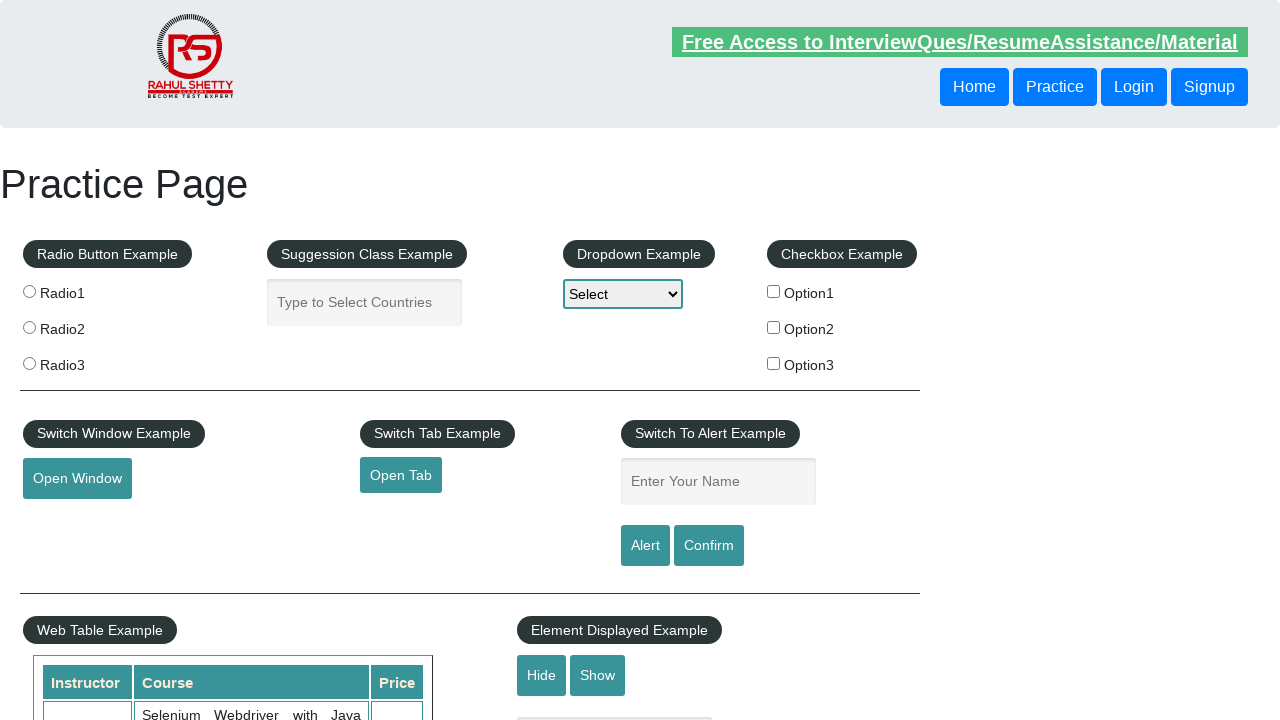

Set up one-time dialog handler to dismiss confirmation
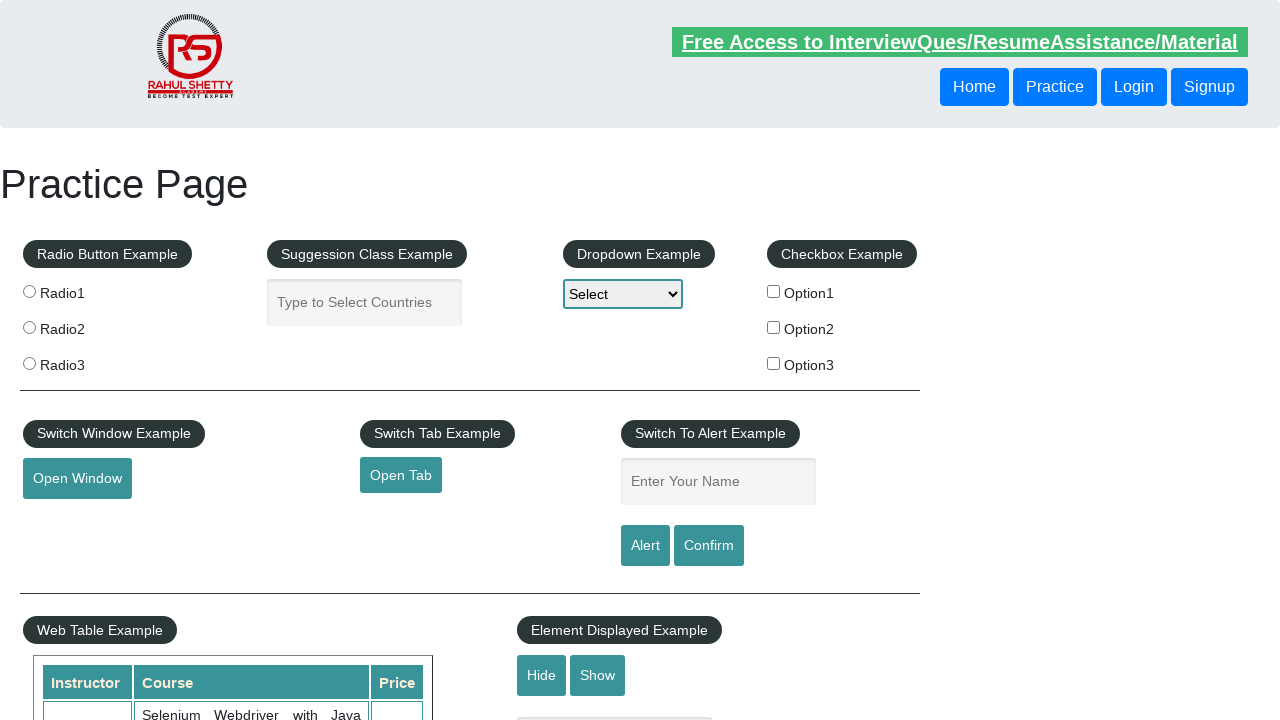

Waited 500ms for confirmation dialog to be dismissed
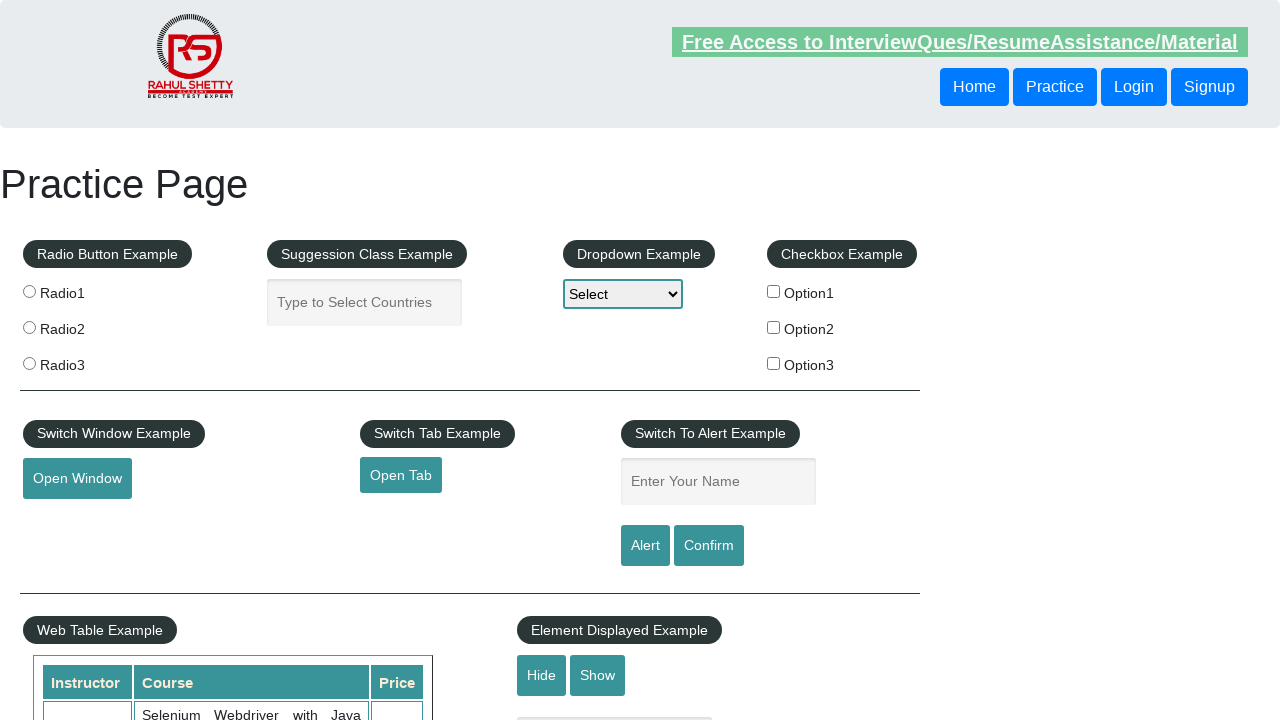

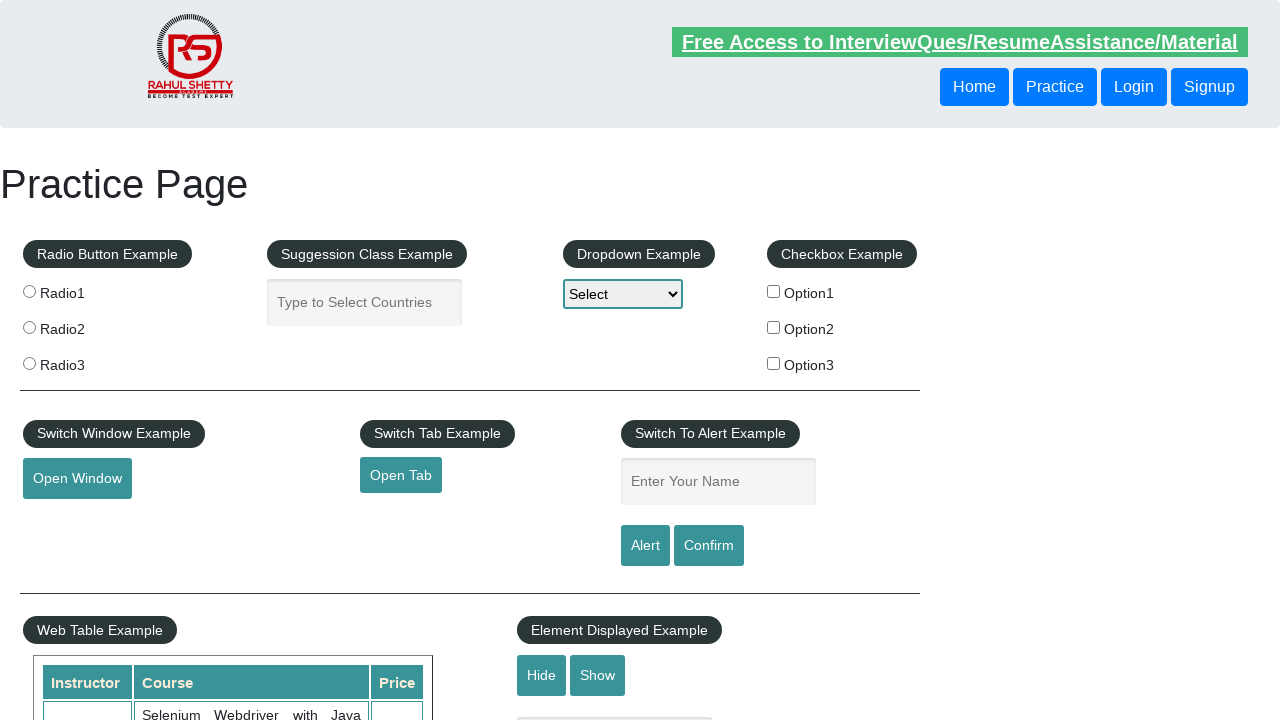